Tests that a todo item is removed when edited to an empty string

Starting URL: https://demo.playwright.dev/todomvc

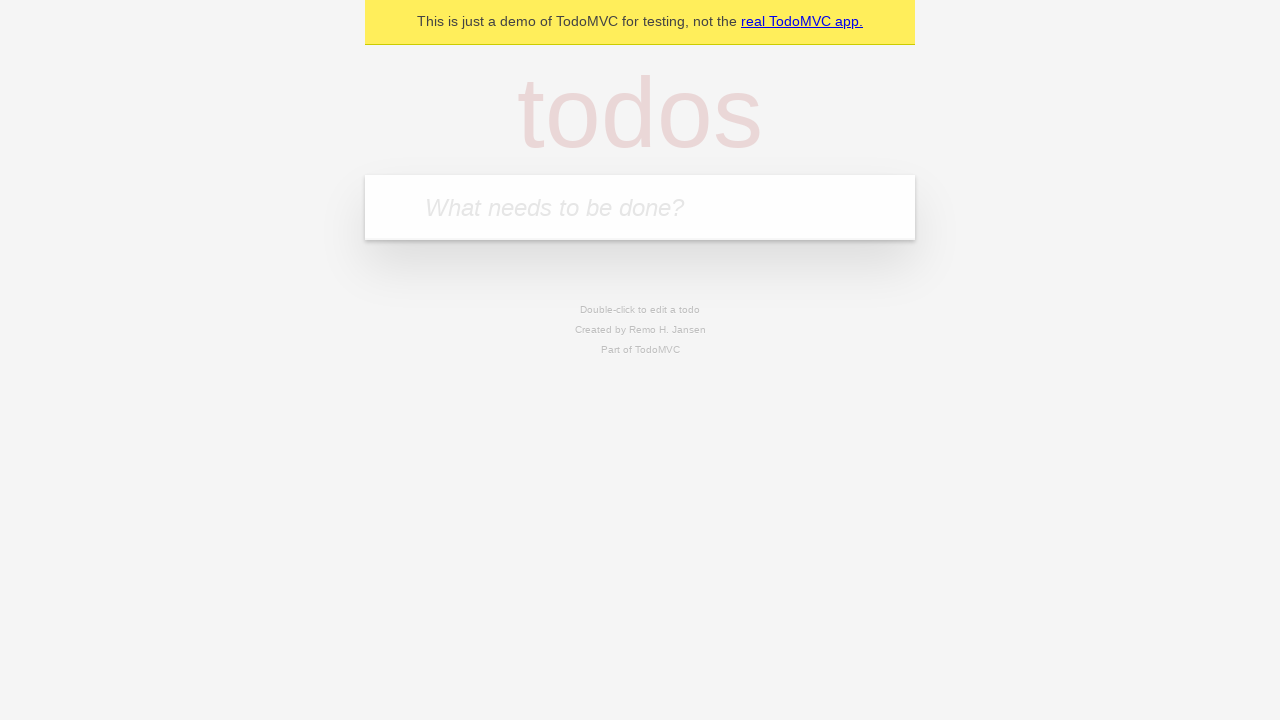

Filled first todo field with 'buy some cheese' on internal:attr=[placeholder="What needs to be done?"i]
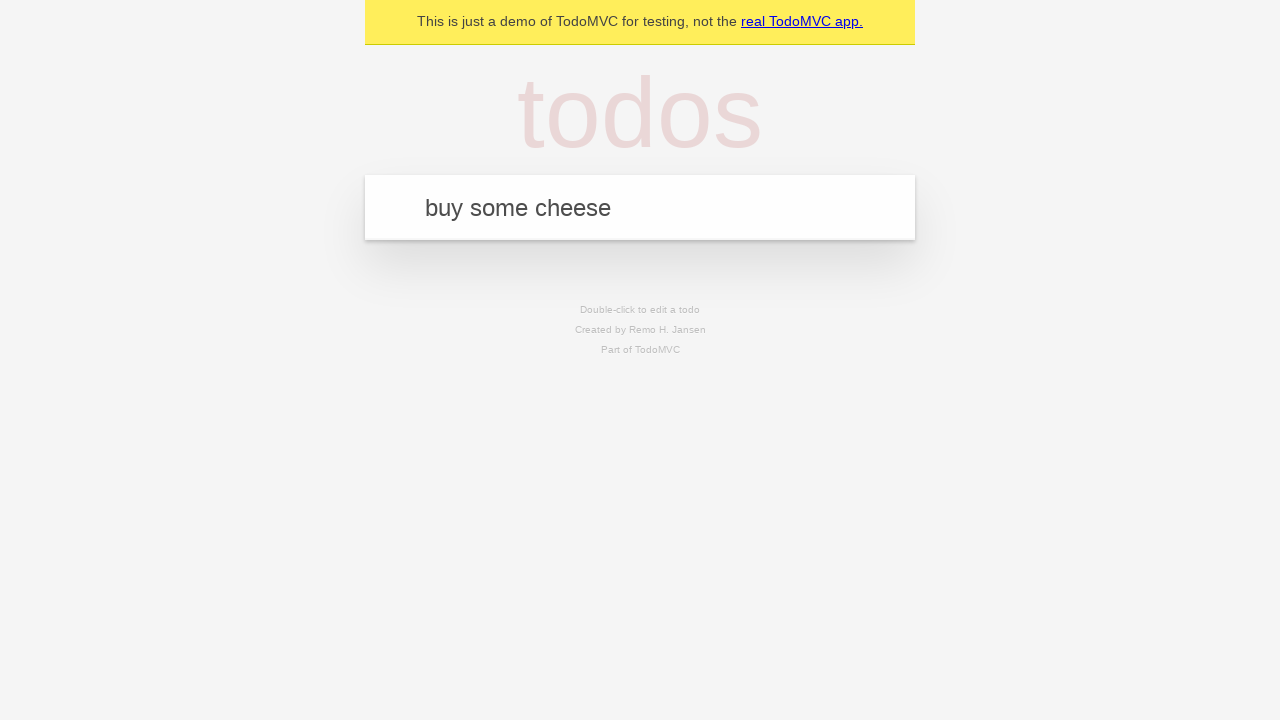

Pressed Enter to add first todo item on internal:attr=[placeholder="What needs to be done?"i]
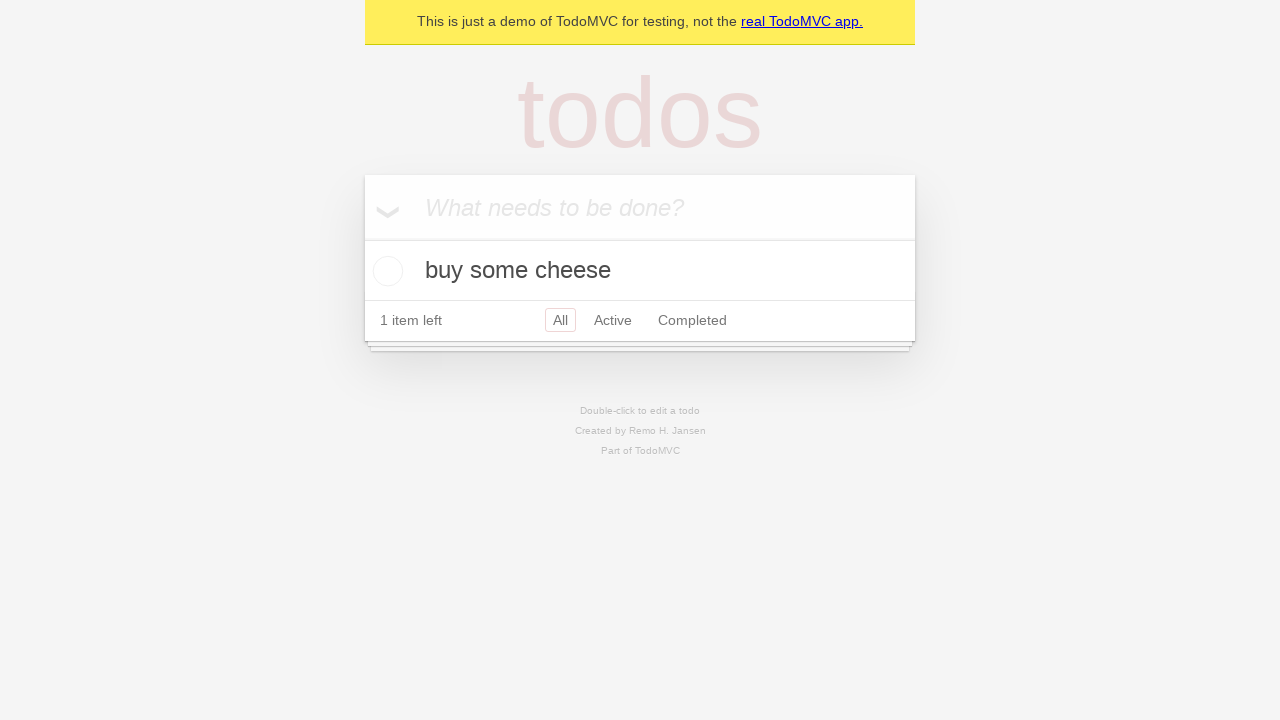

Filled second todo field with 'feed the cat' on internal:attr=[placeholder="What needs to be done?"i]
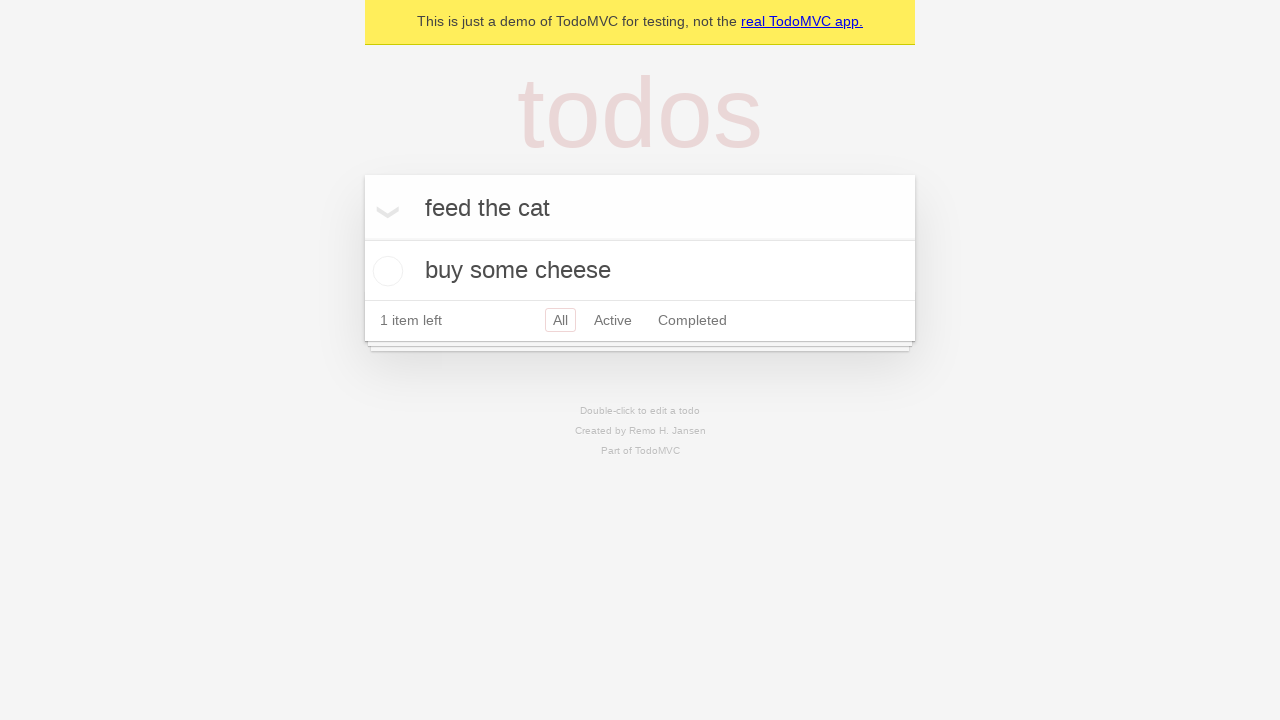

Pressed Enter to add second todo item on internal:attr=[placeholder="What needs to be done?"i]
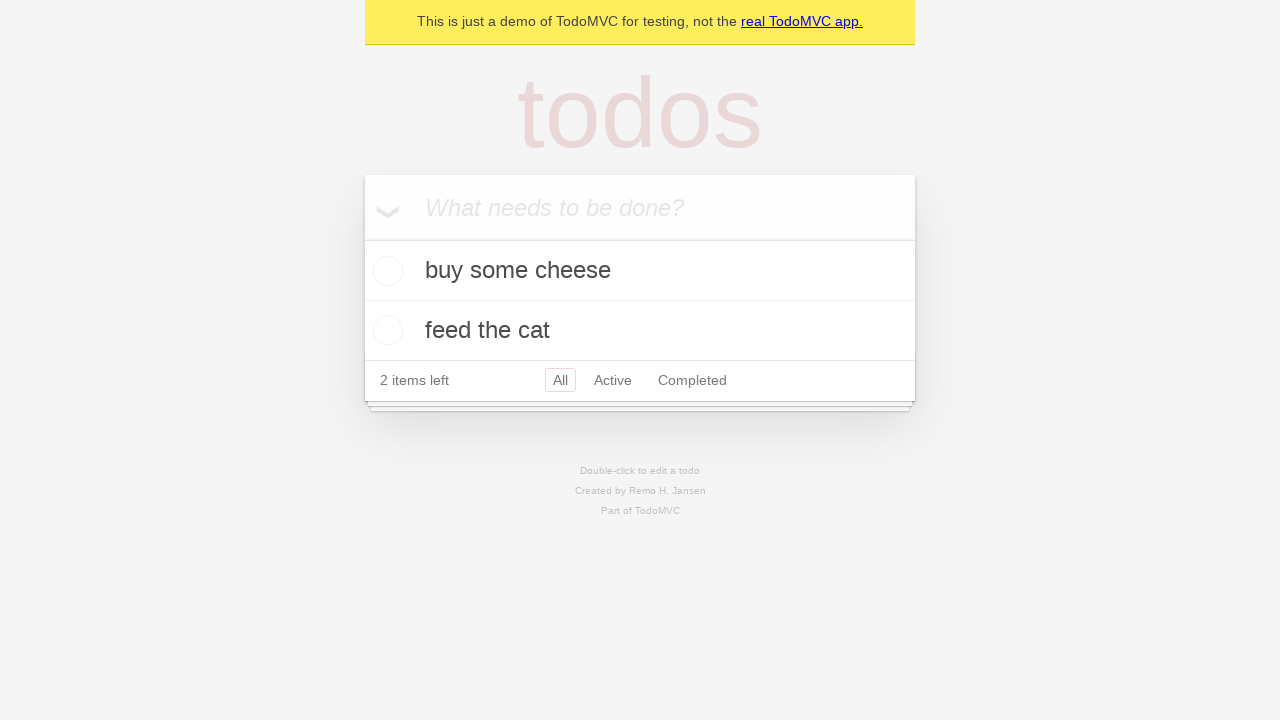

Filled third todo field with 'book a doctors appointment' on internal:attr=[placeholder="What needs to be done?"i]
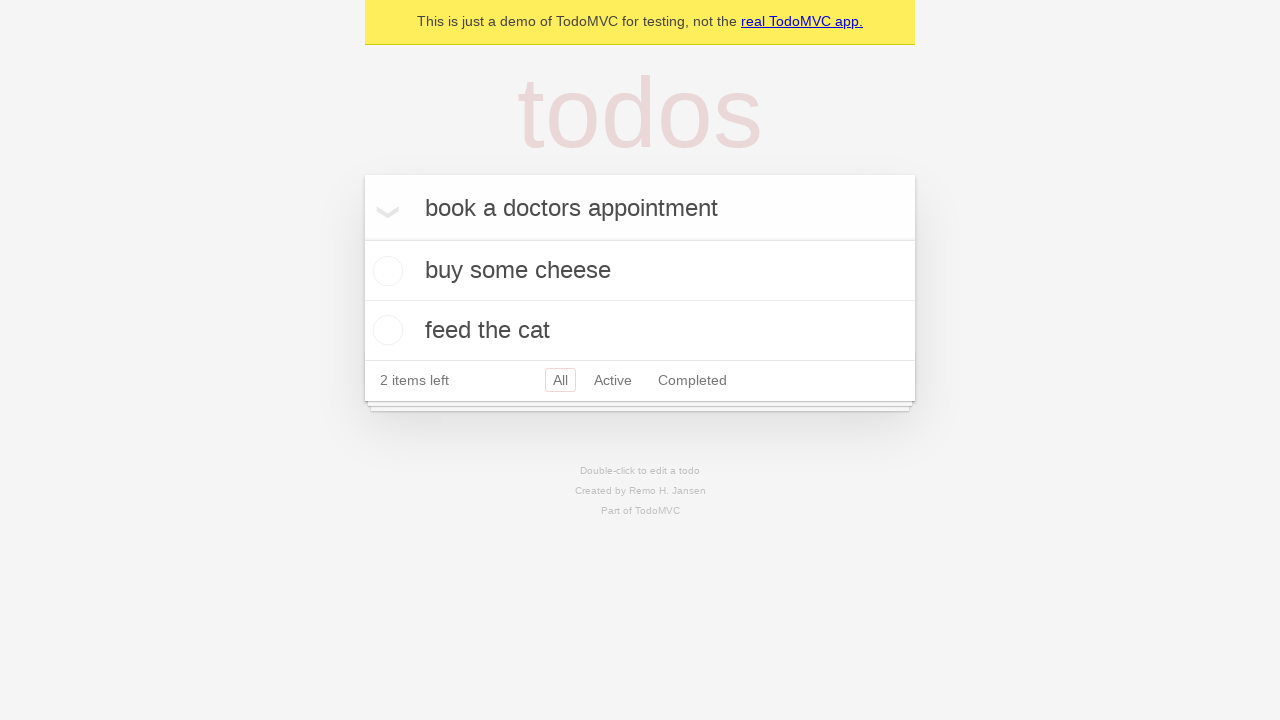

Pressed Enter to add third todo item on internal:attr=[placeholder="What needs to be done?"i]
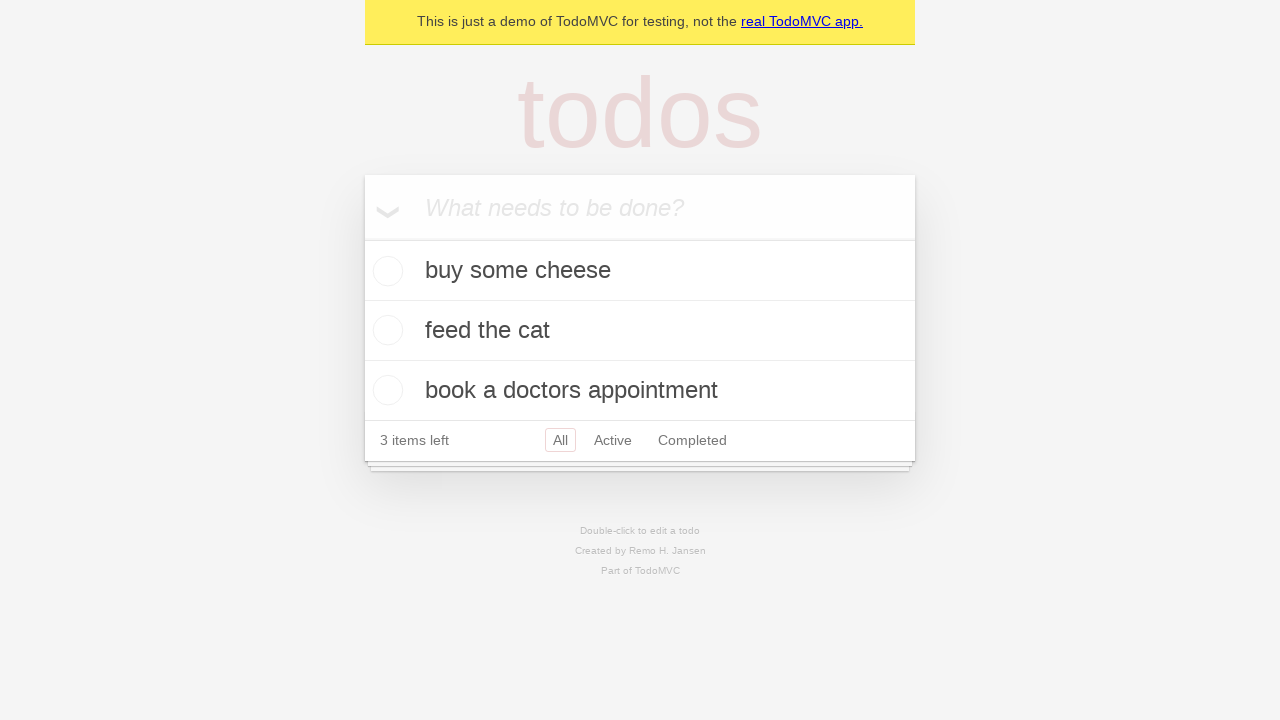

Double-clicked the second todo item to enter edit mode at (640, 331) on internal:testid=[data-testid="todo-item"s] >> nth=1
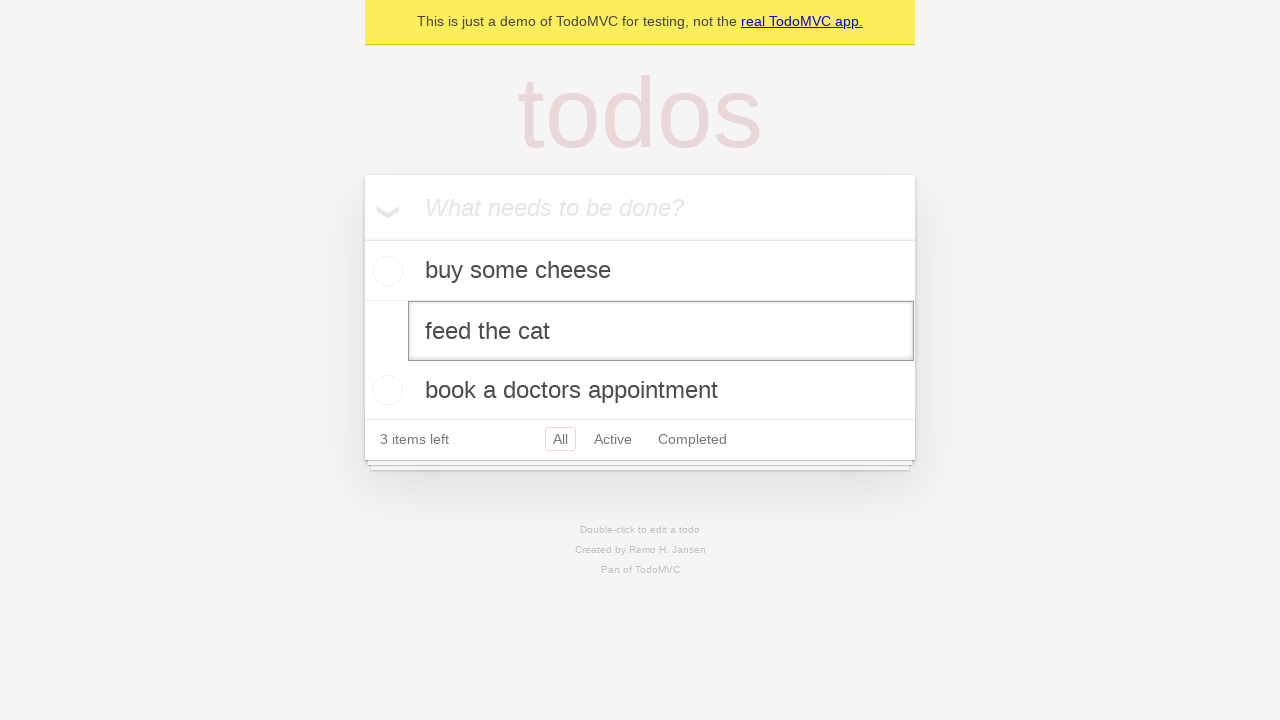

Cleared the text in the edit field to empty string on internal:testid=[data-testid="todo-item"s] >> nth=1 >> internal:role=textbox[nam
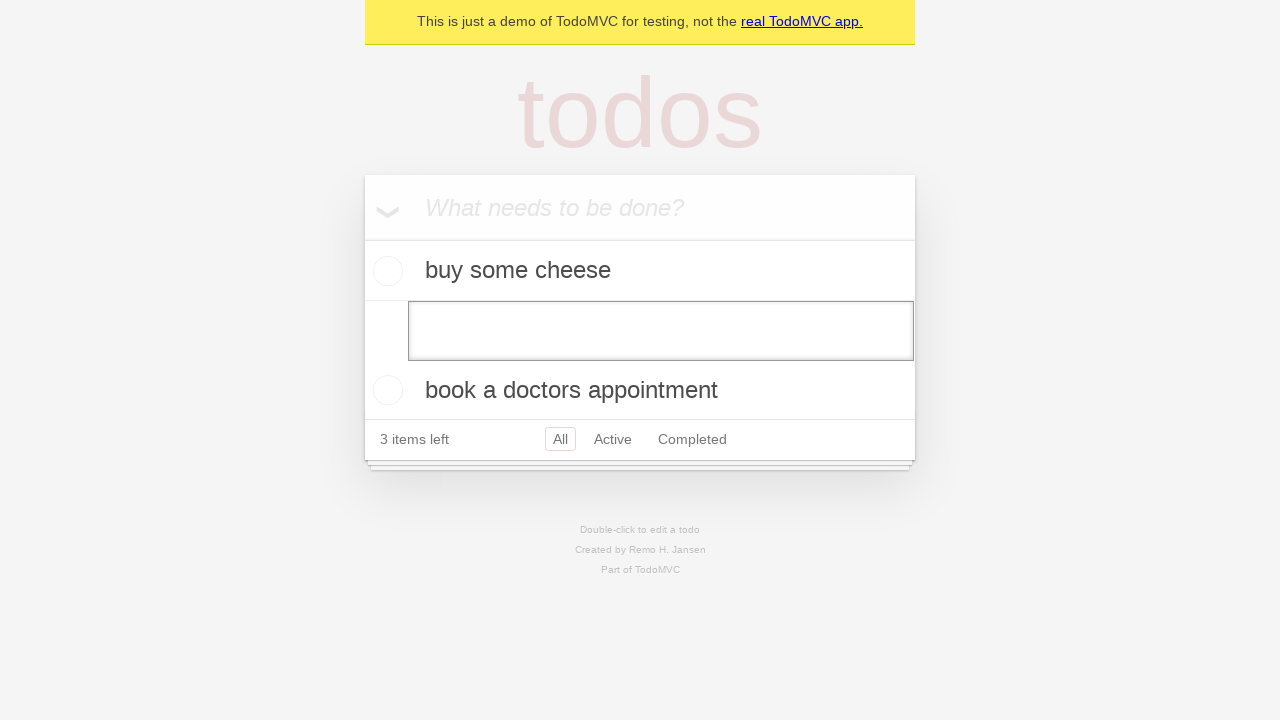

Pressed Enter to confirm the empty edit, removing the todo item on internal:testid=[data-testid="todo-item"s] >> nth=1 >> internal:role=textbox[nam
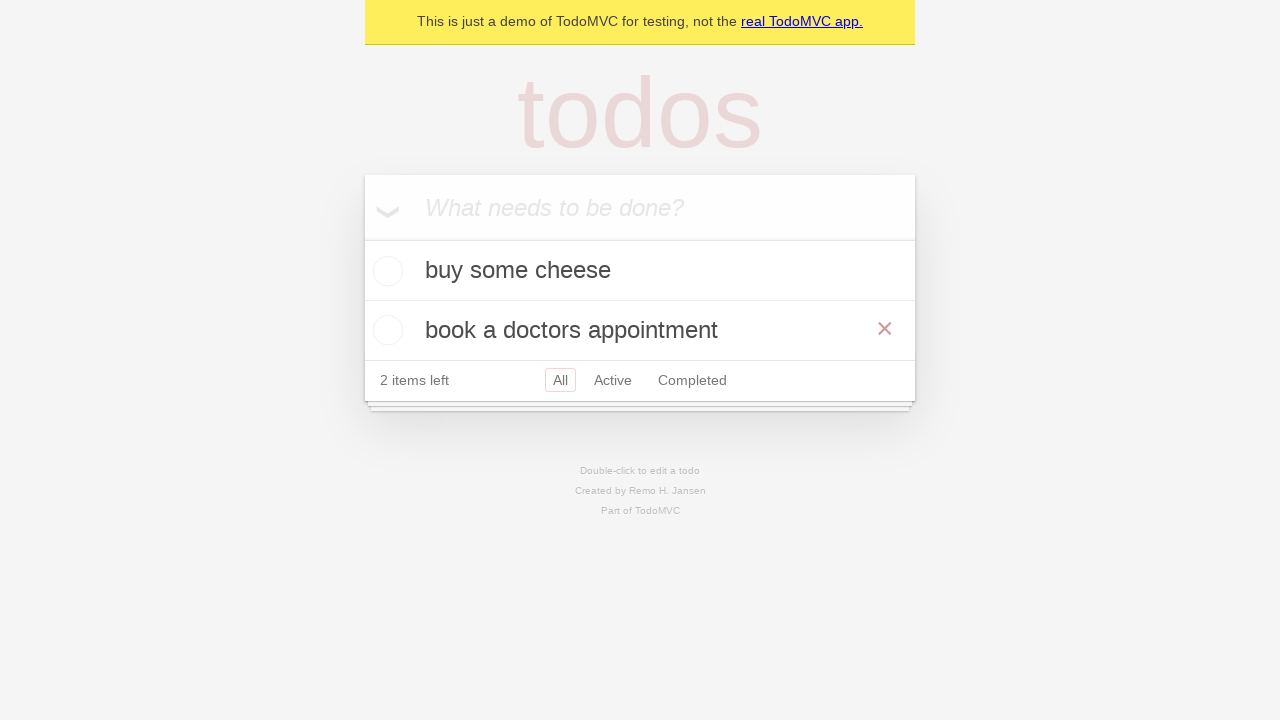

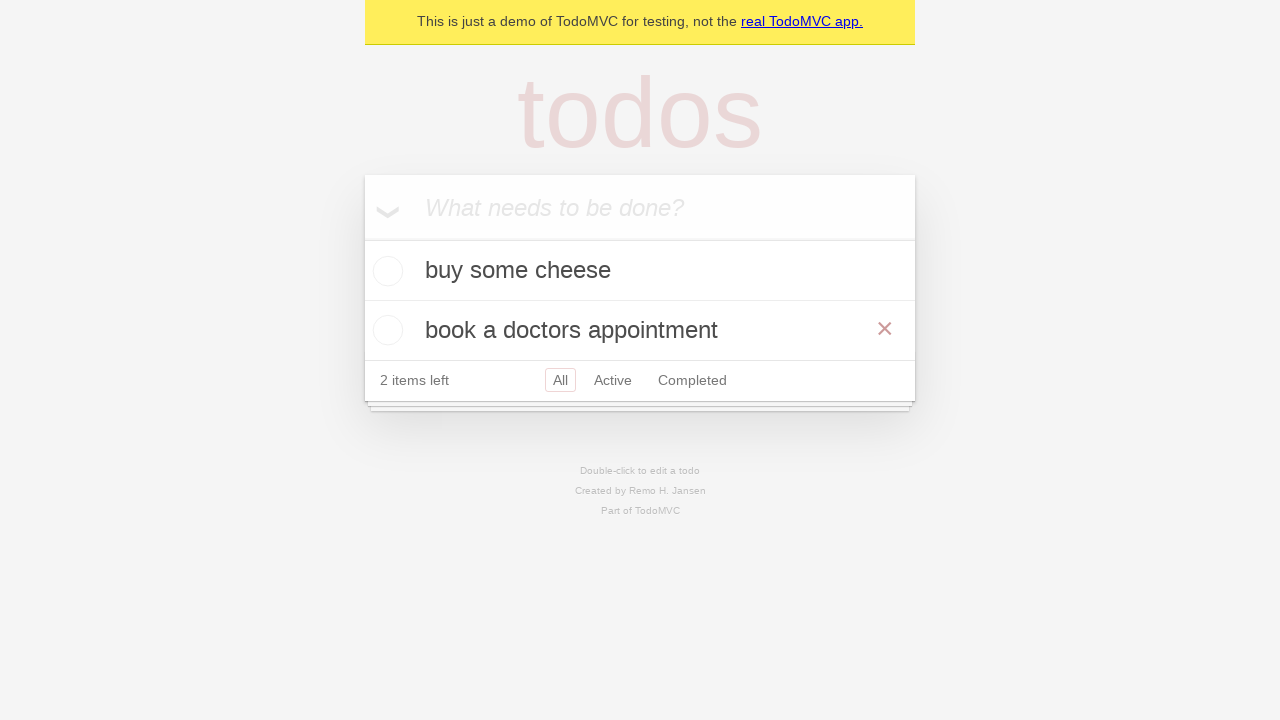